Tests JavaScript alert handling including simple alerts, timed alerts, confirmation dialogs, and prompt dialogs.

Starting URL: https://demoqa.com/alerts

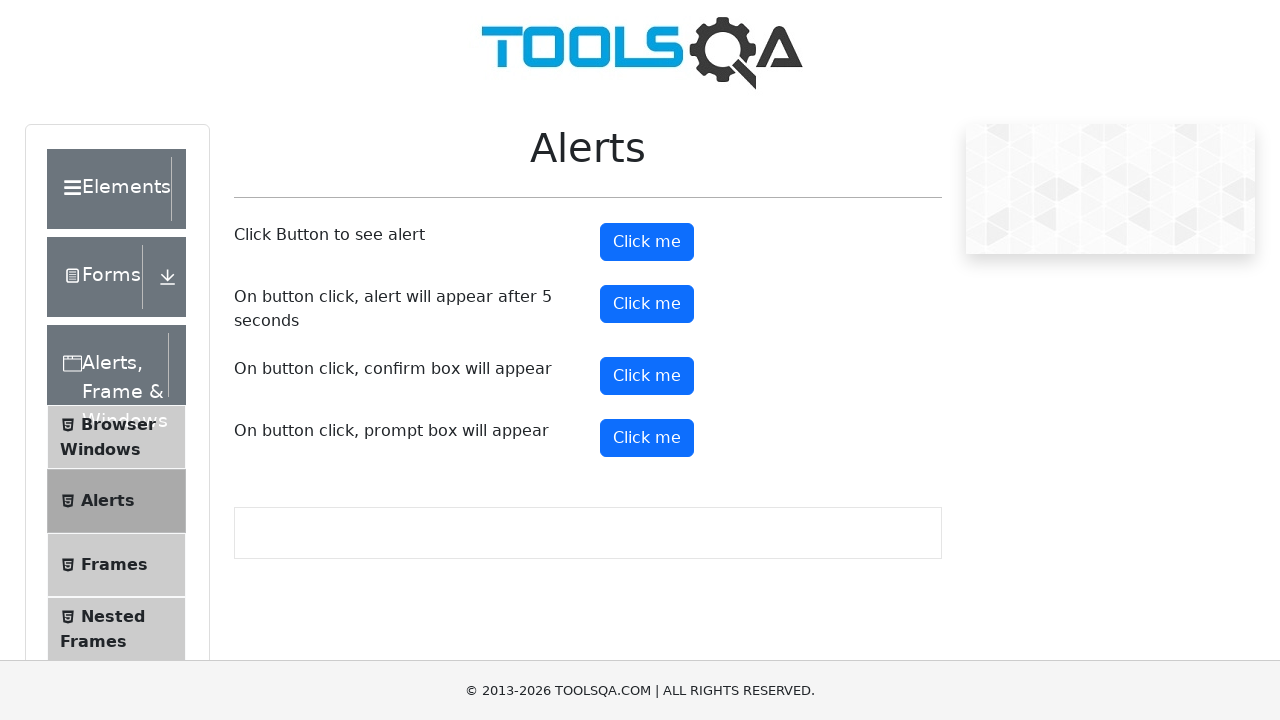

Set up dialog handler to accept simple alert
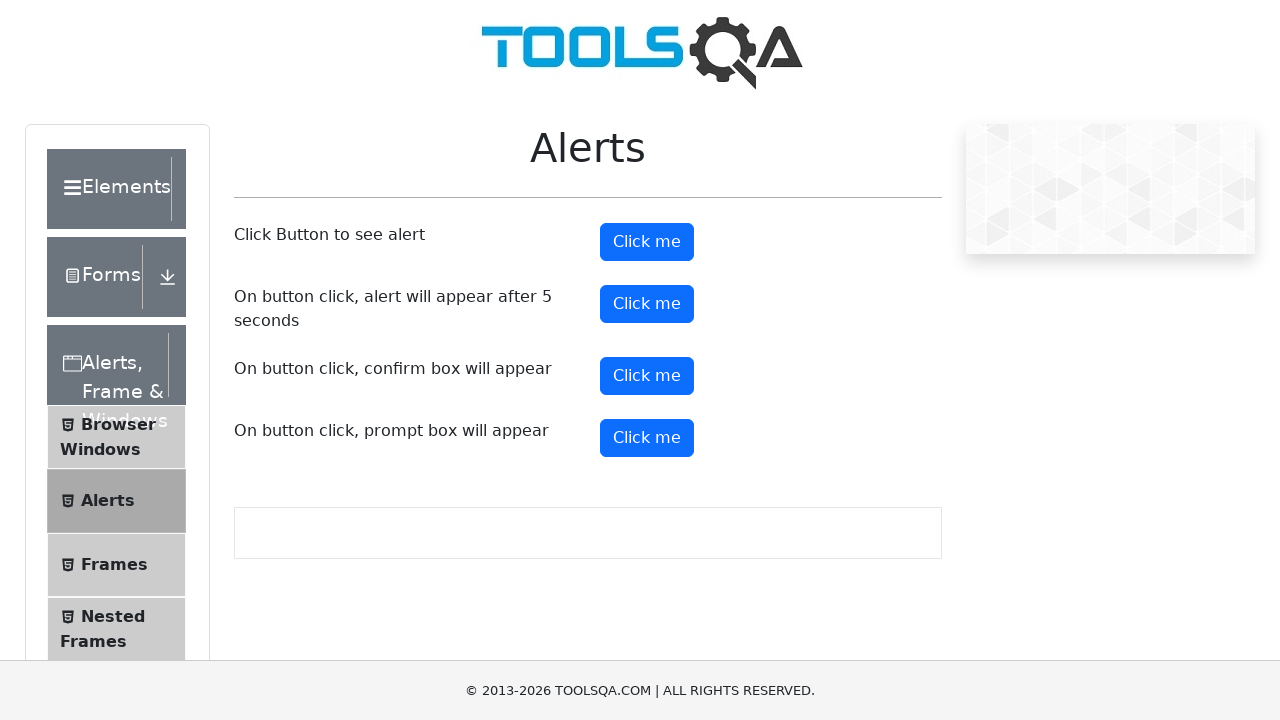

Clicked alert button to trigger simple alert at (647, 242) on #alertButton
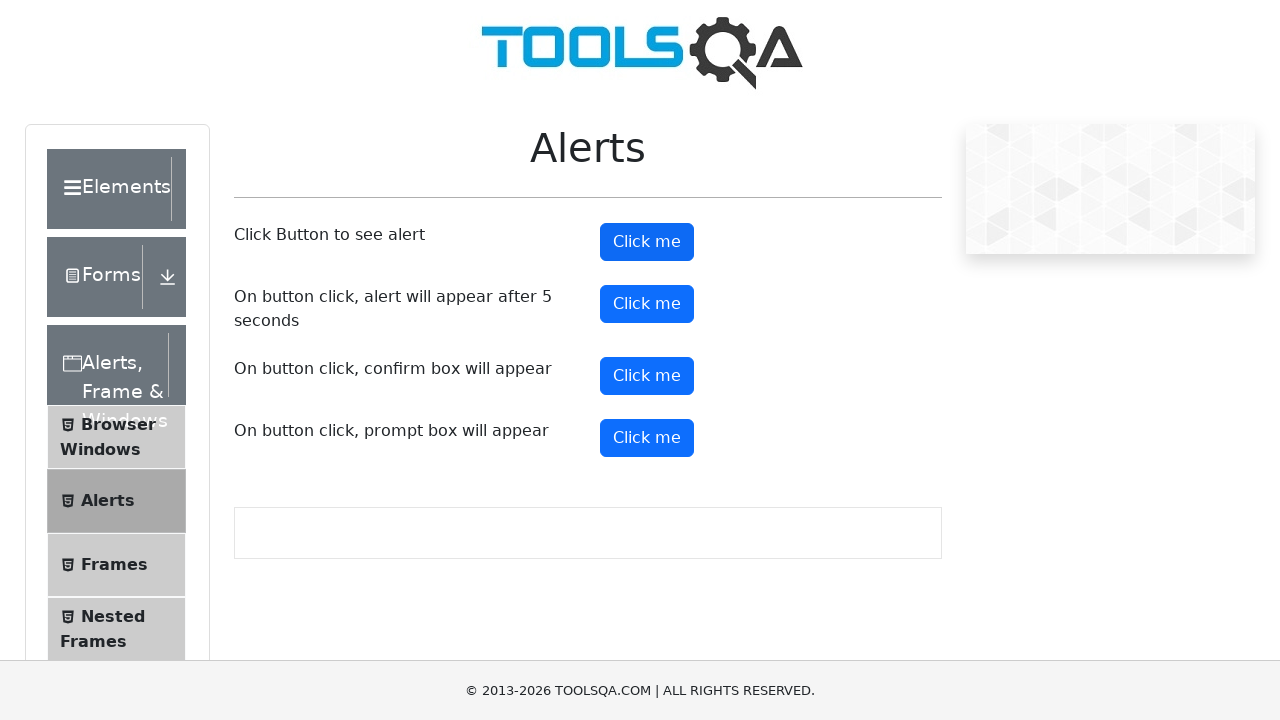

Clicked timer alert button at (647, 304) on #timerAlertButton
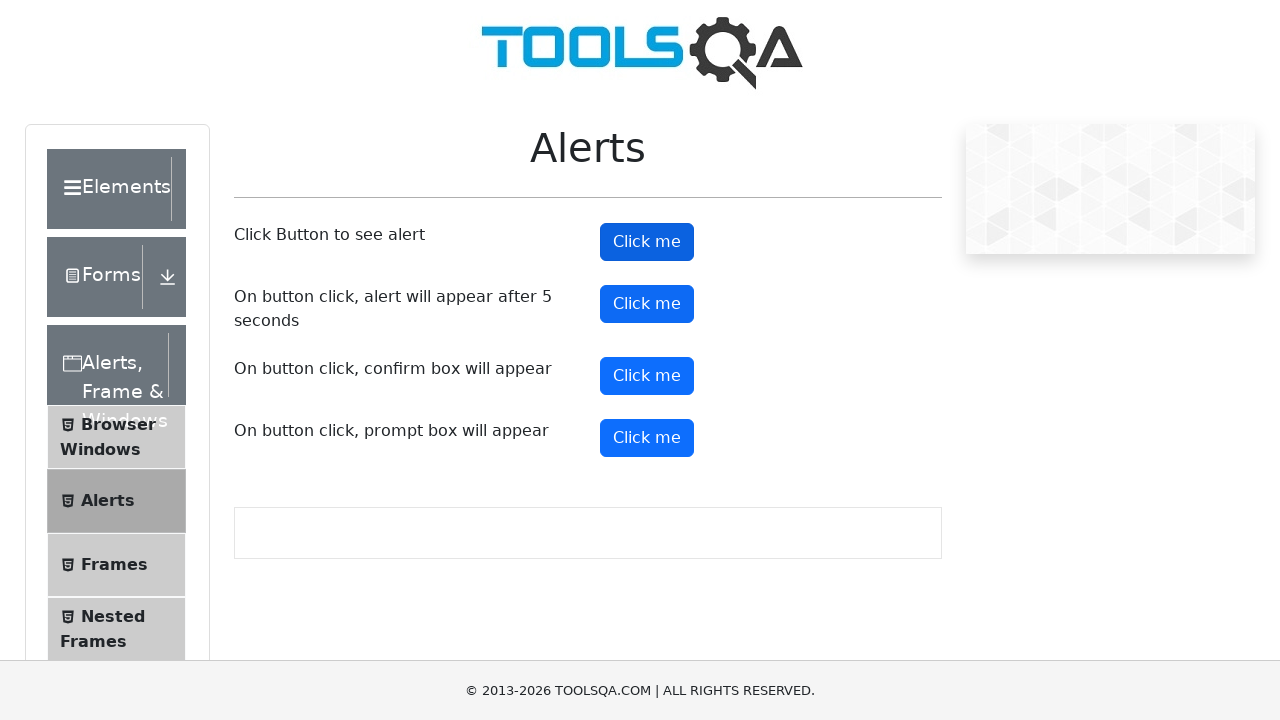

Waited 6 seconds for timed alert to appear and be handled
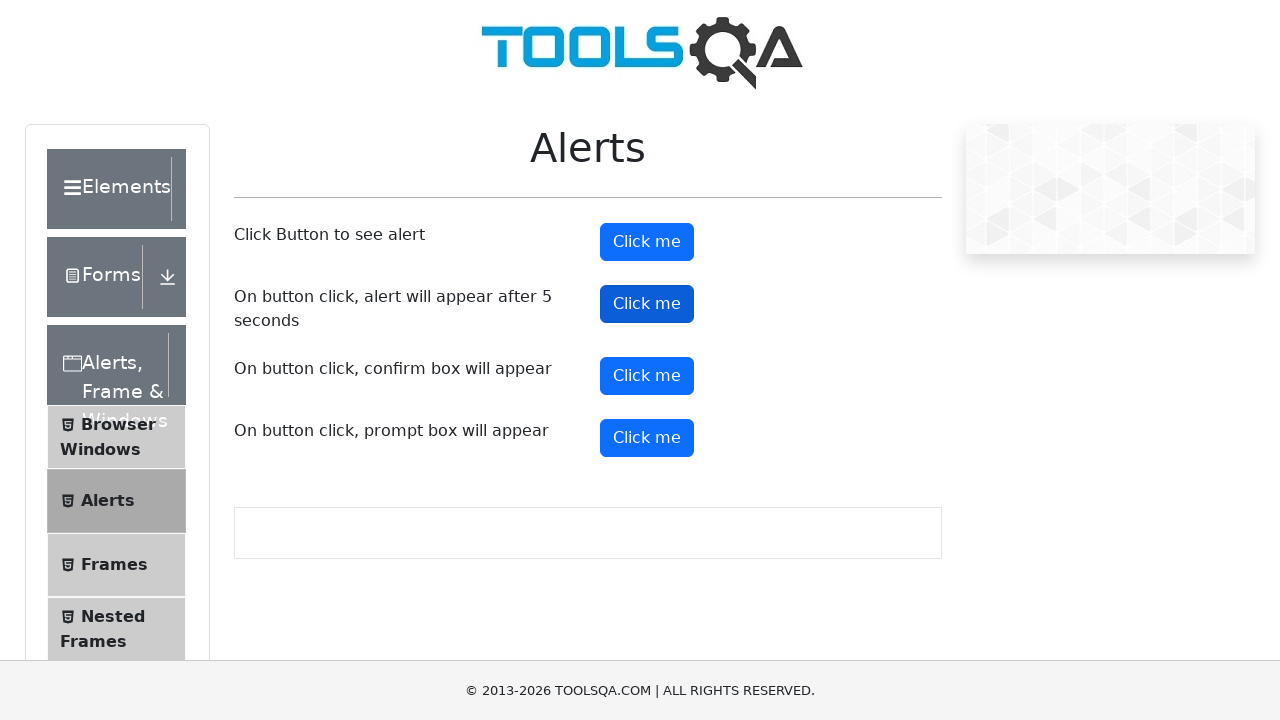

Clicked confirm button to trigger confirmation dialog at (647, 376) on #confirmButton
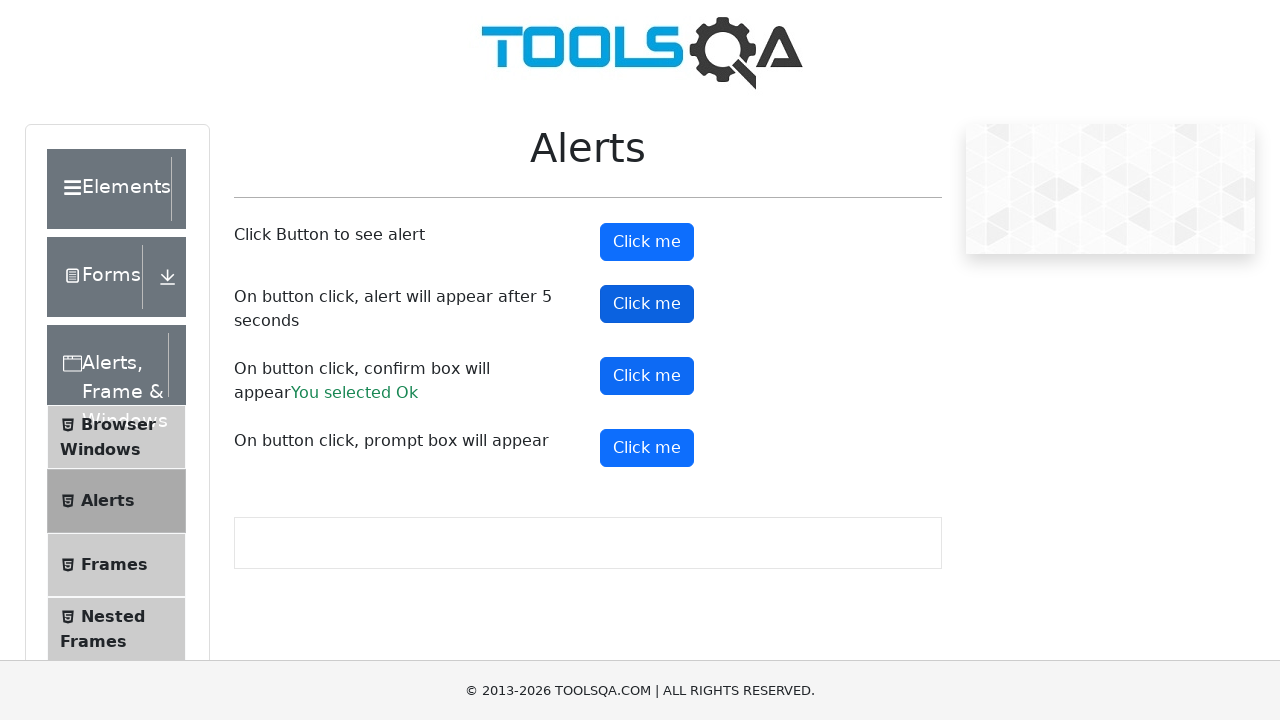

Set up dialog handler to accept prompt with text 'Racht'
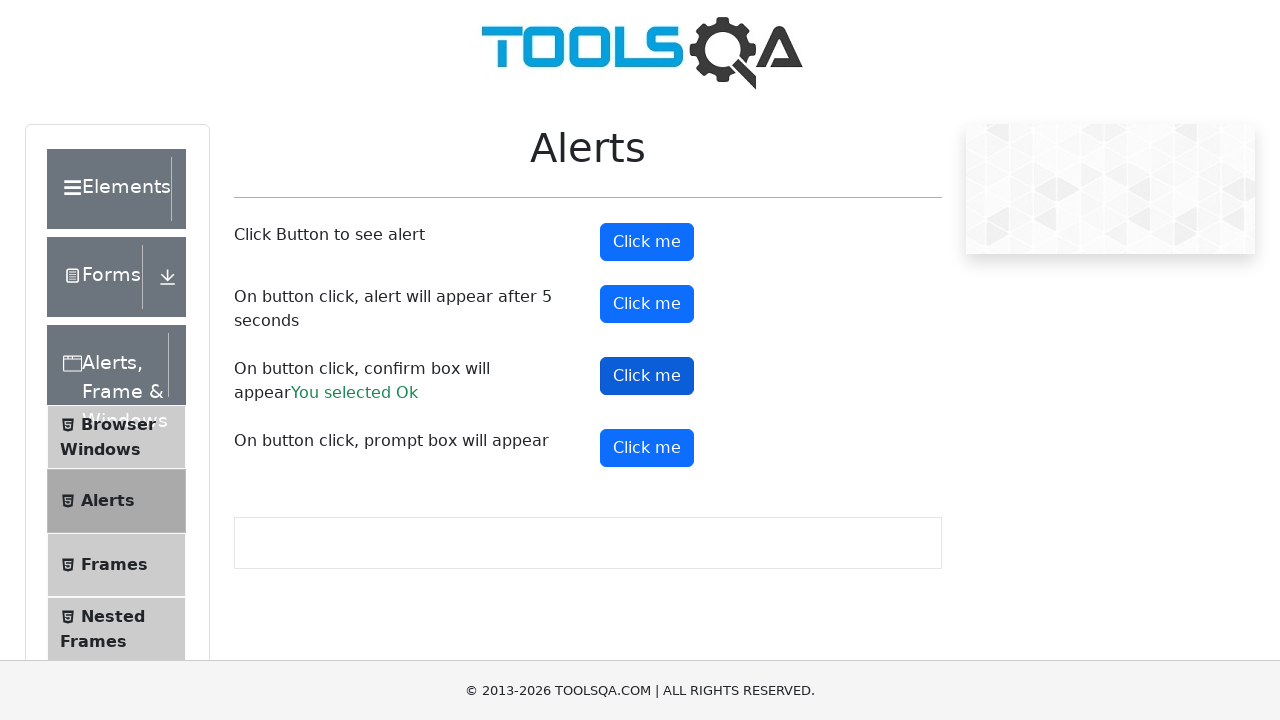

Clicked prompt button to trigger prompt dialog at (647, 448) on #promtButton
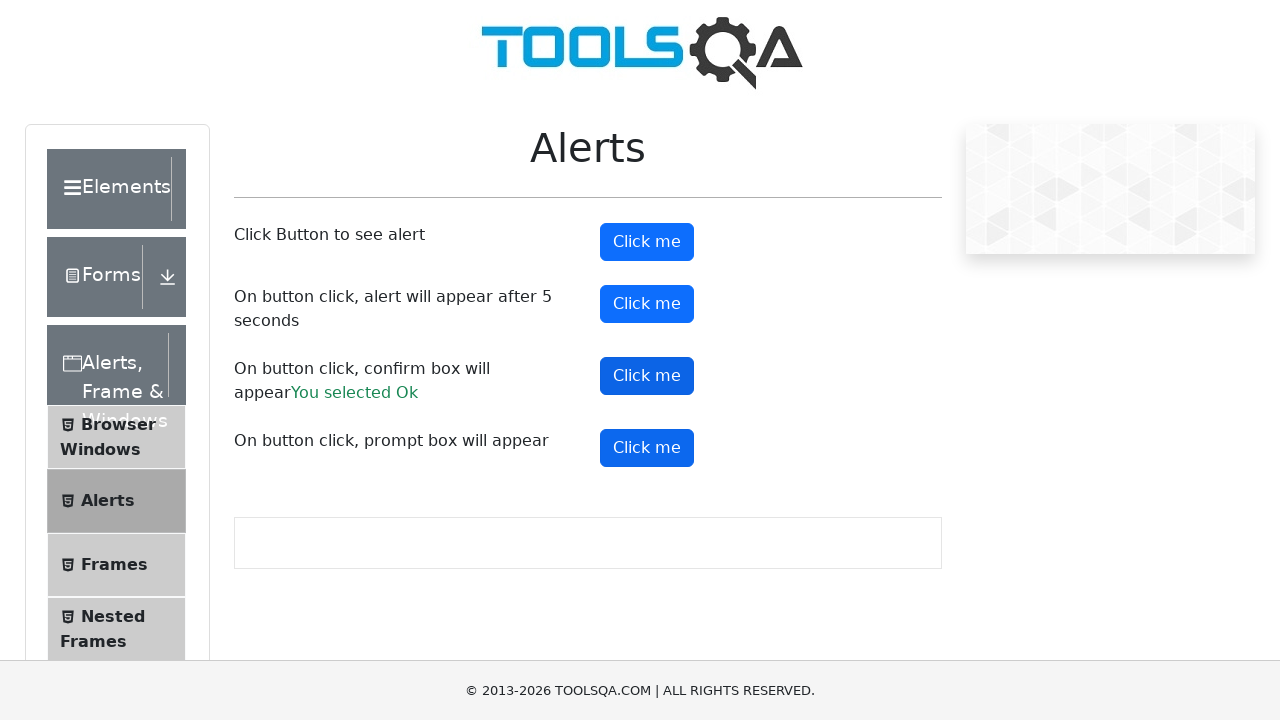

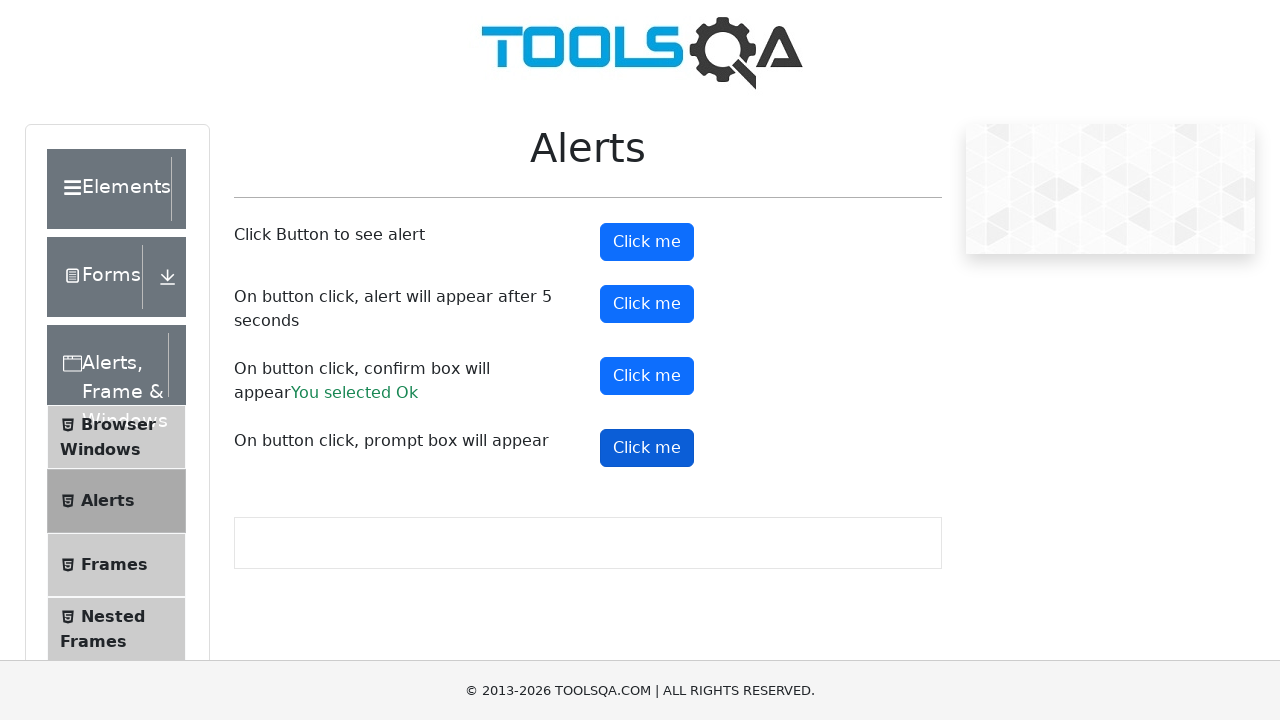